Tests dynamic content loading by clicking a start button and waiting for hidden content to become visible on a test page designed to demonstrate dynamic loading patterns.

Starting URL: https://the-internet.herokuapp.com/dynamic_loading/1

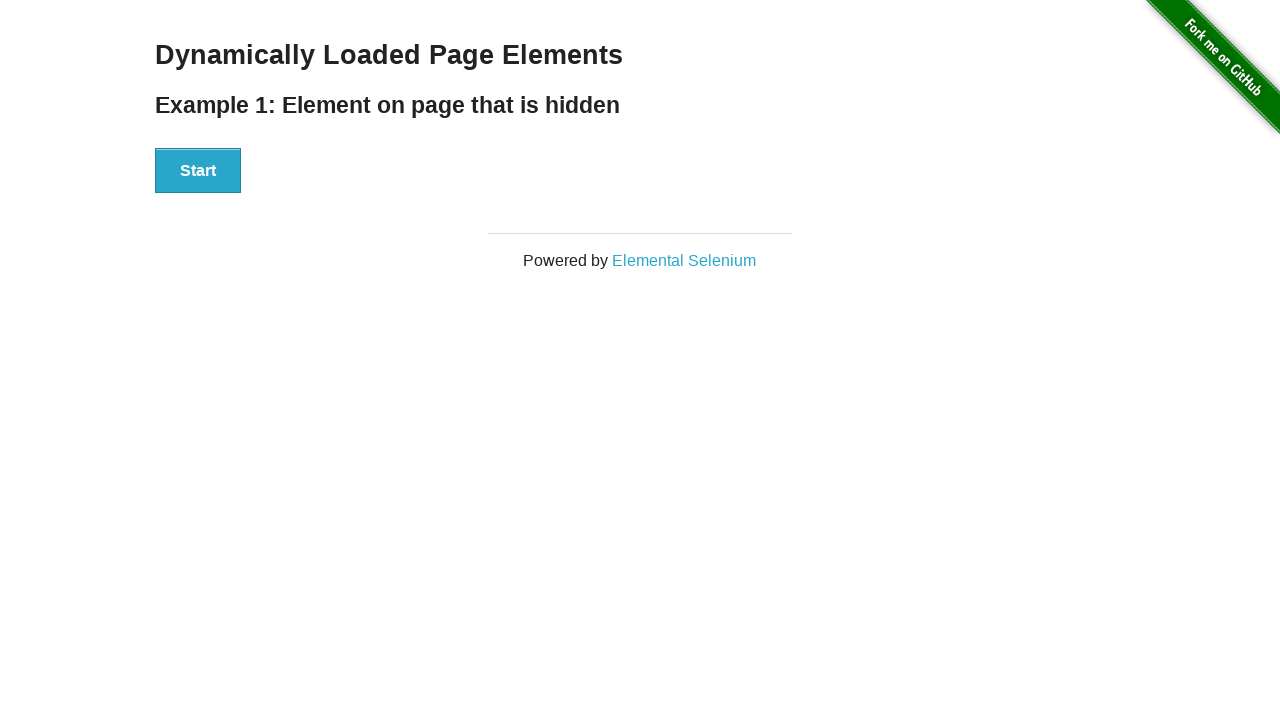

Clicked start button to trigger dynamic content loading at (198, 171) on #start button
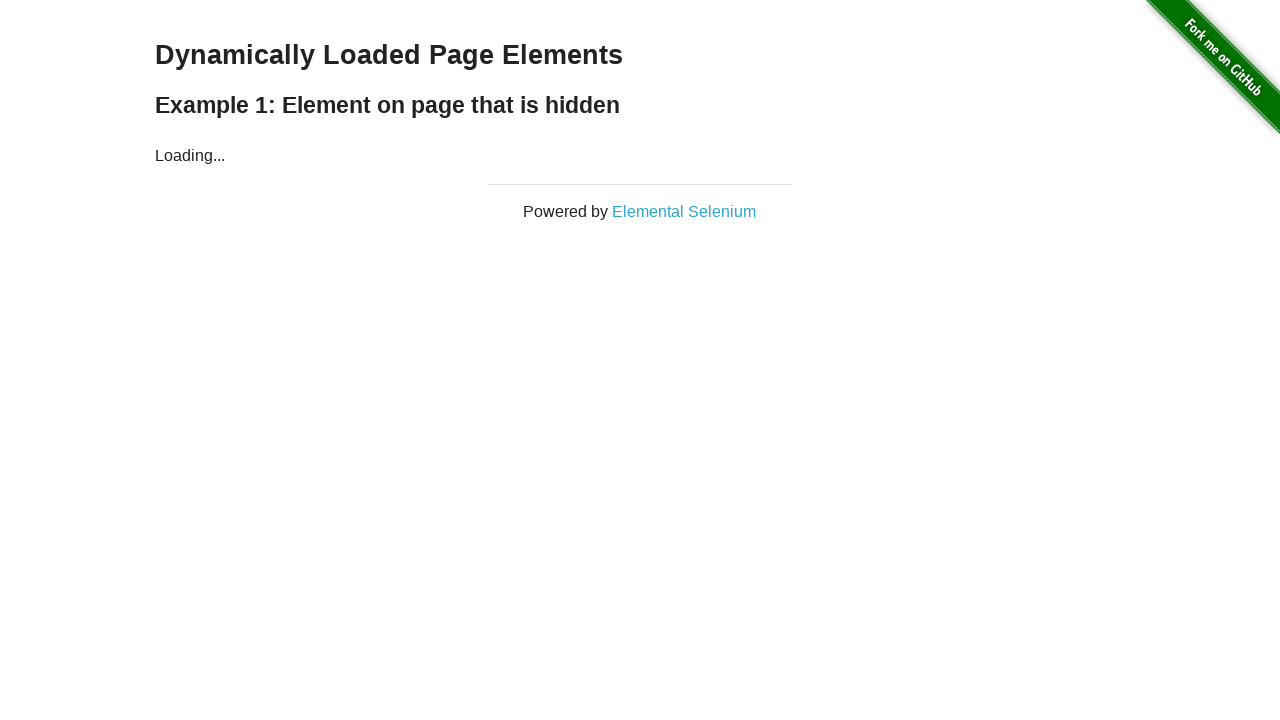

Dynamic content finished loading and became visible
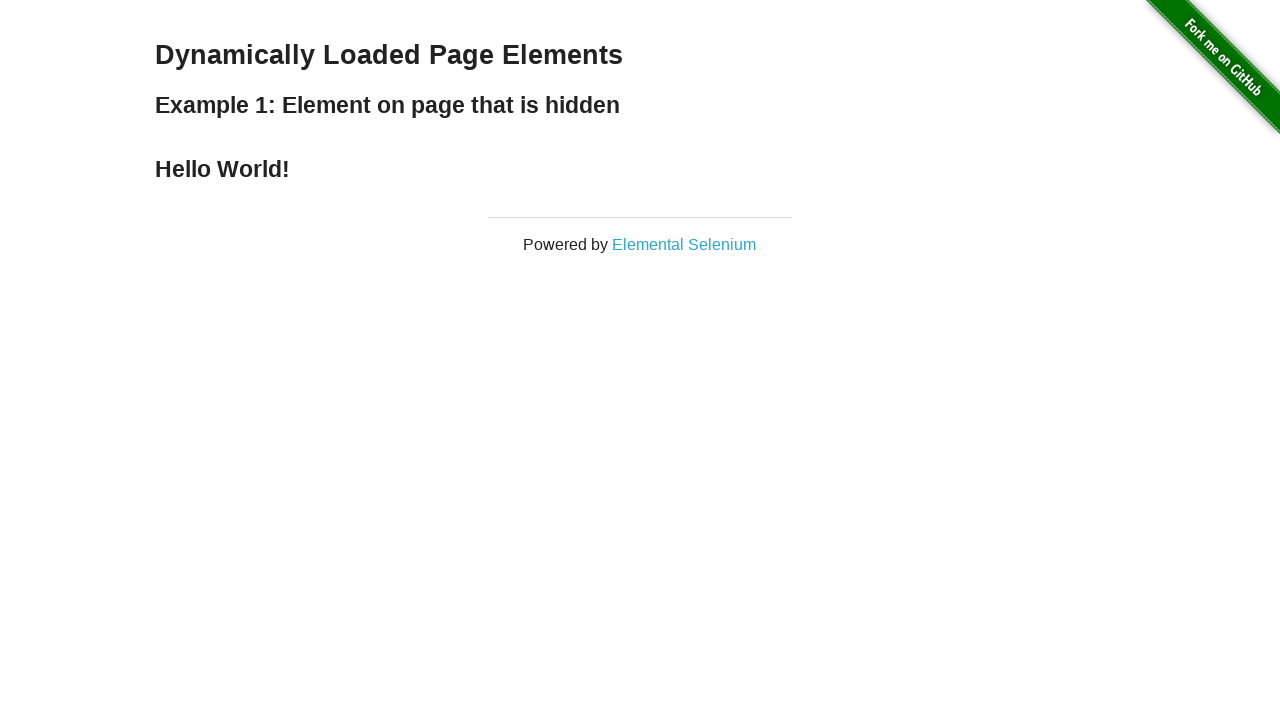

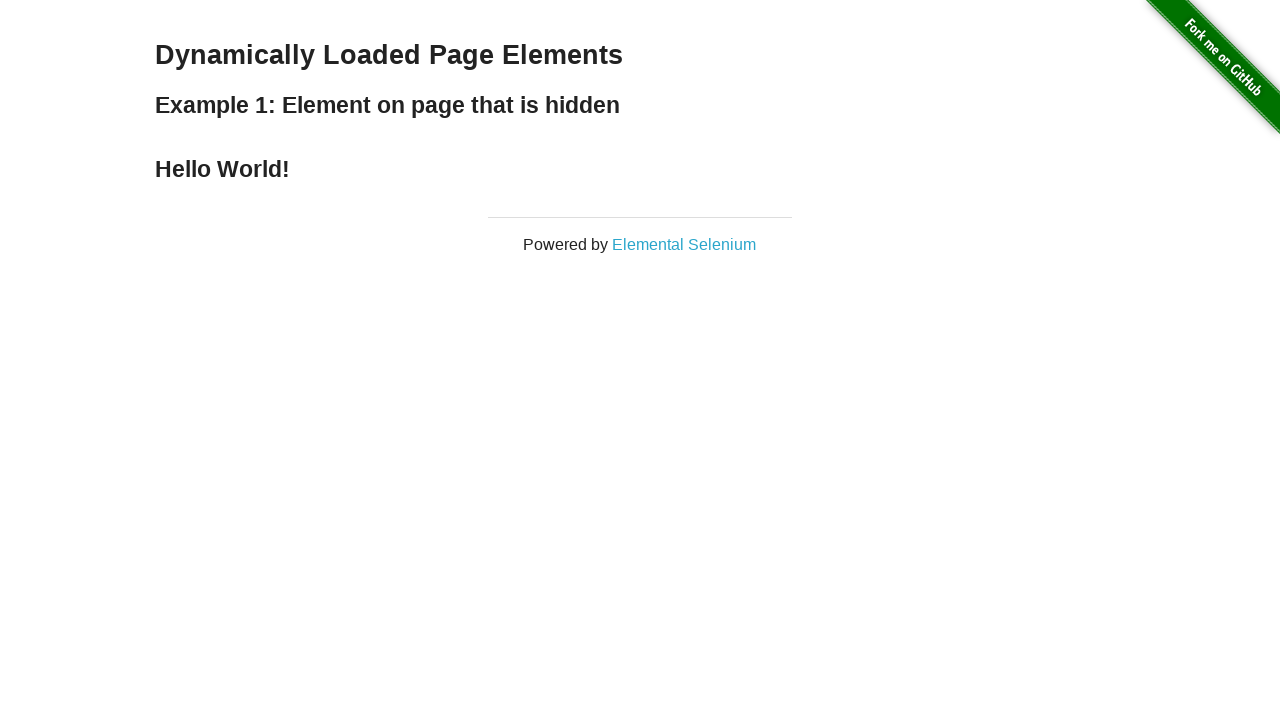